Navigates to the Triumph Motorcycles India website

Starting URL: https://www.triumphmotorcycles.in/

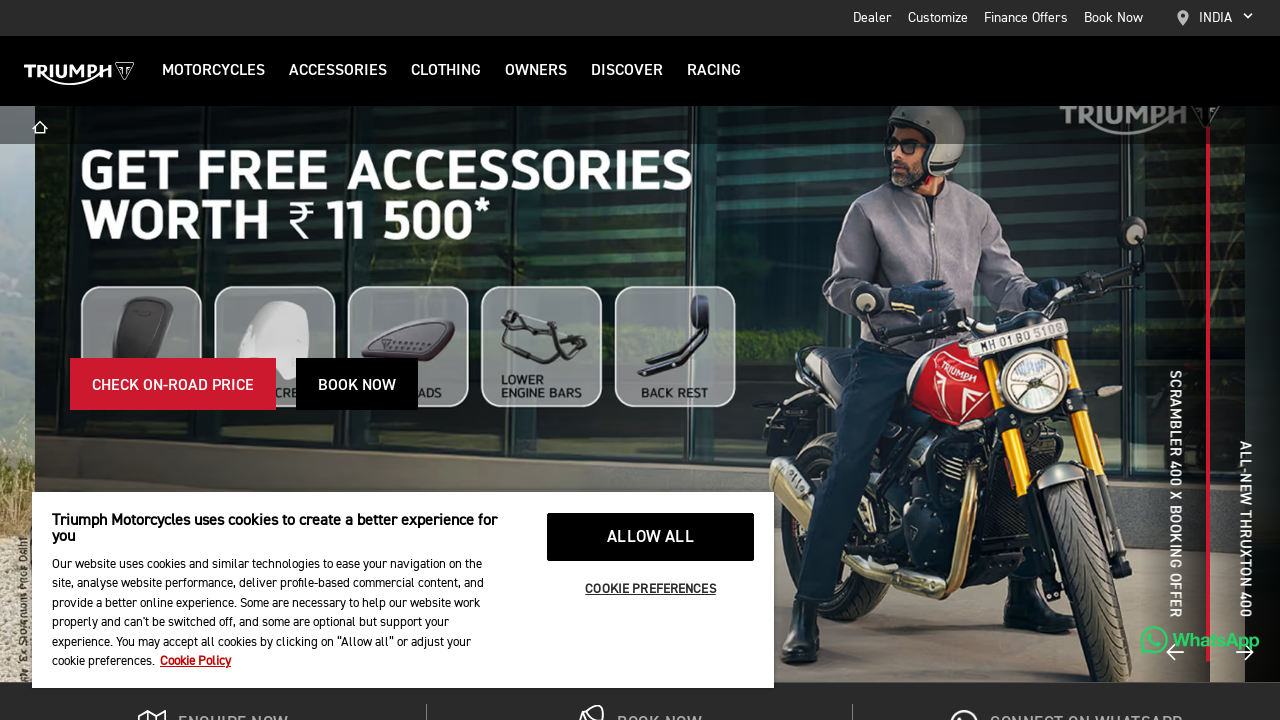

Navigated to Triumph Motorcycles India website
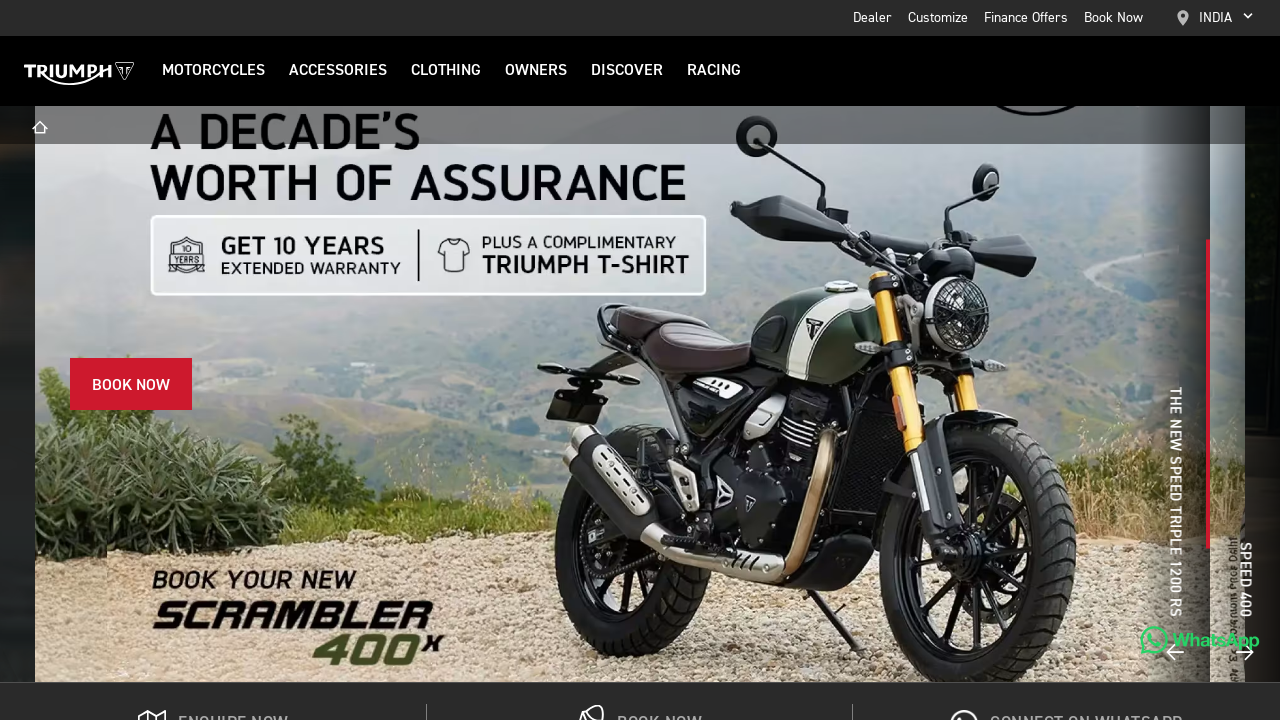

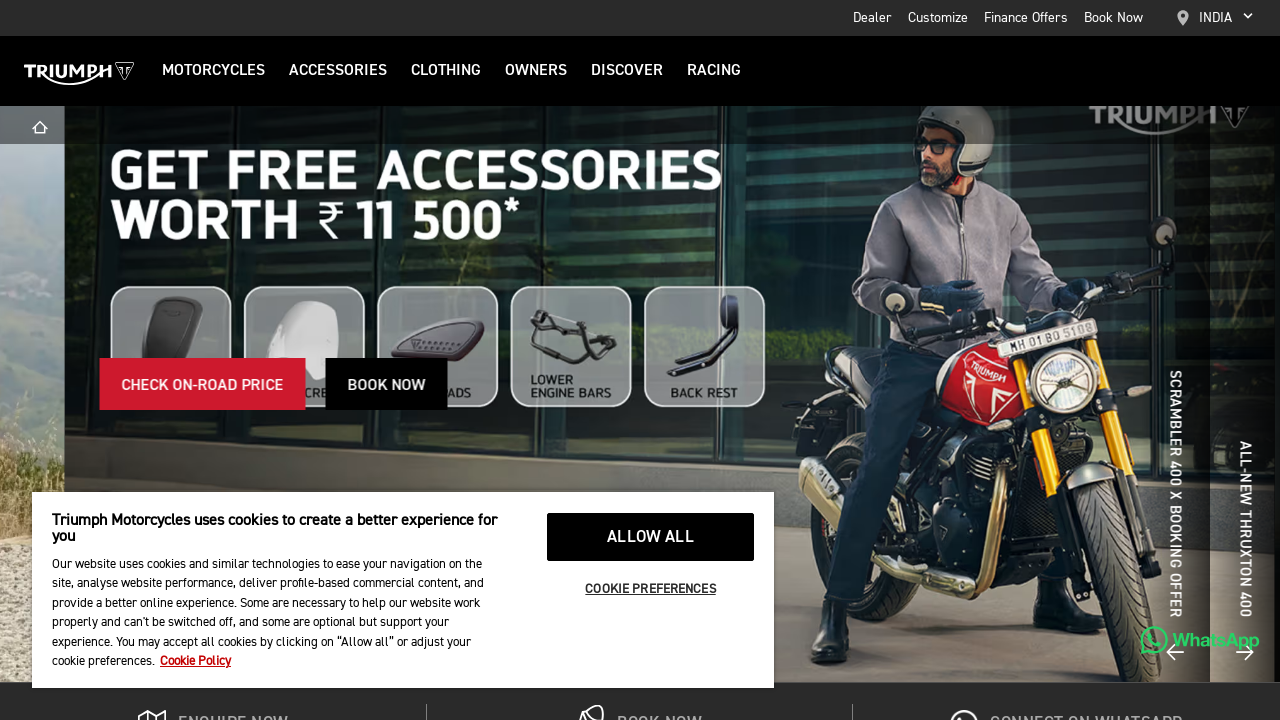